Tests browser window handling by clicking a button to open a new tab, switching to the new tab, then closing it and returning to the main window

Starting URL: https://demoqa.com/browser-windows

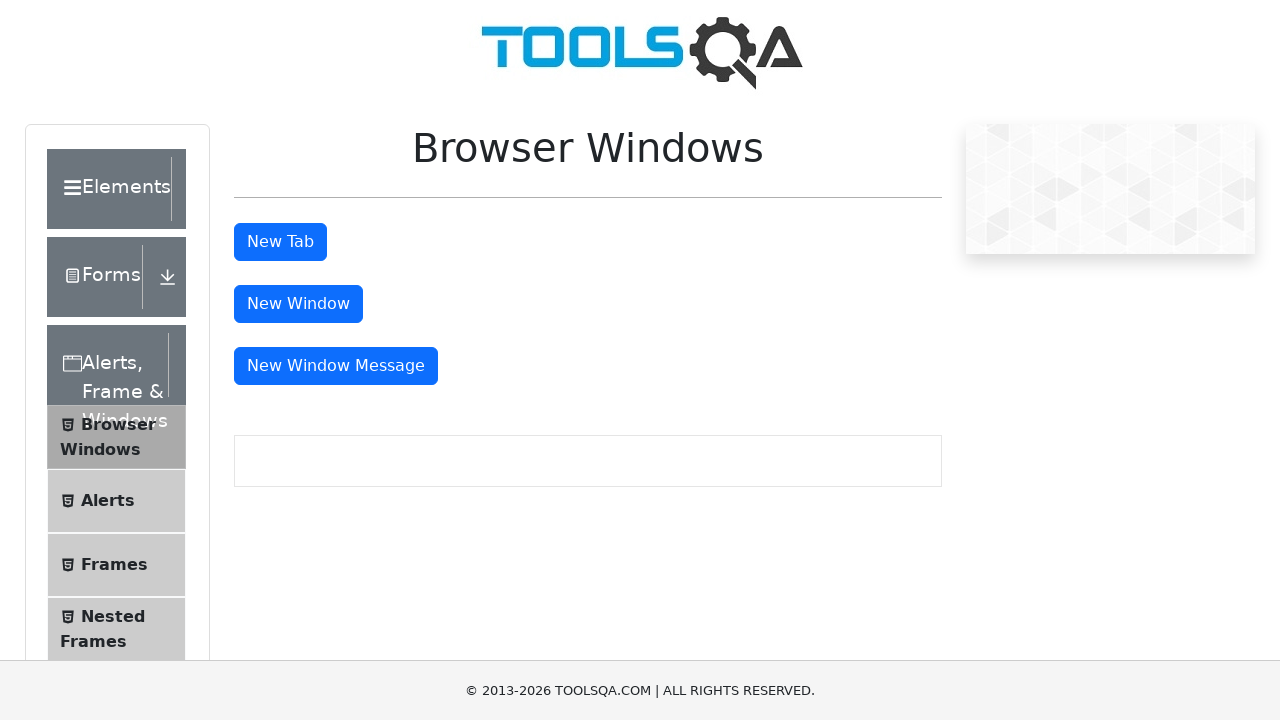

Clicked button to open a new tab at (280, 242) on #tabButton
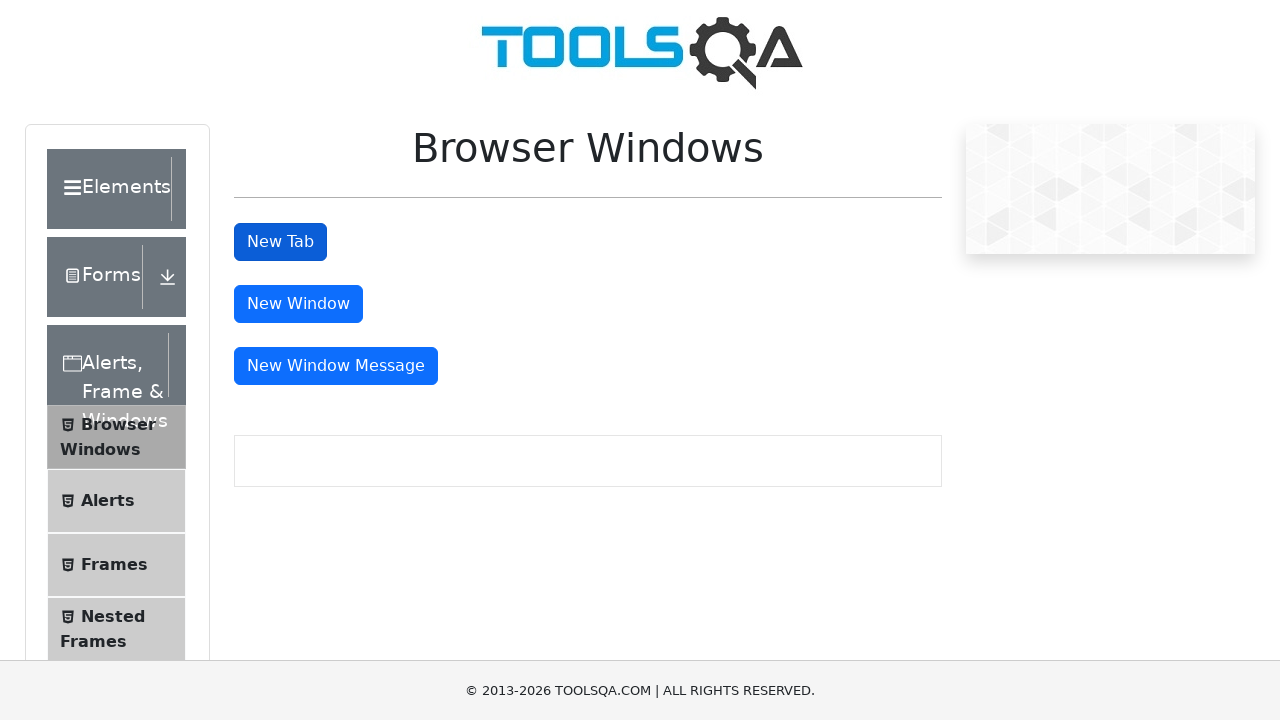

New tab opened and captured at (280, 242) on #tabButton
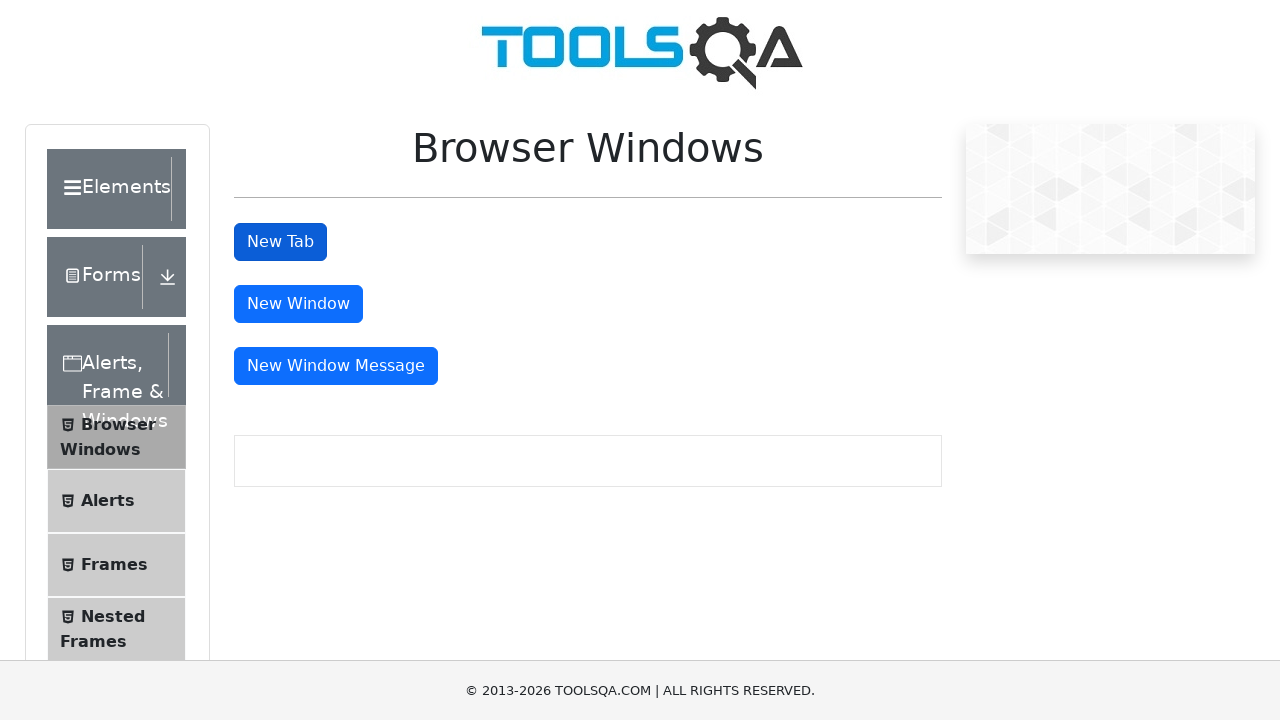

New page loaded completely
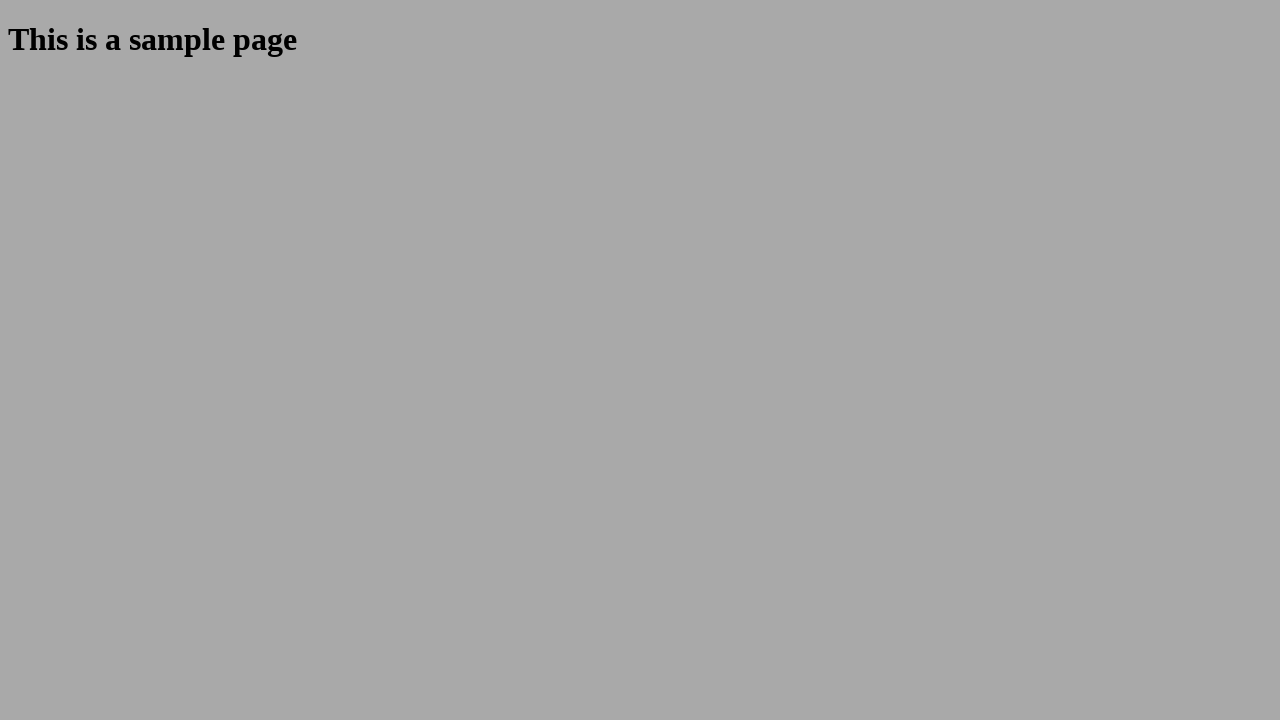

Closed the new tab
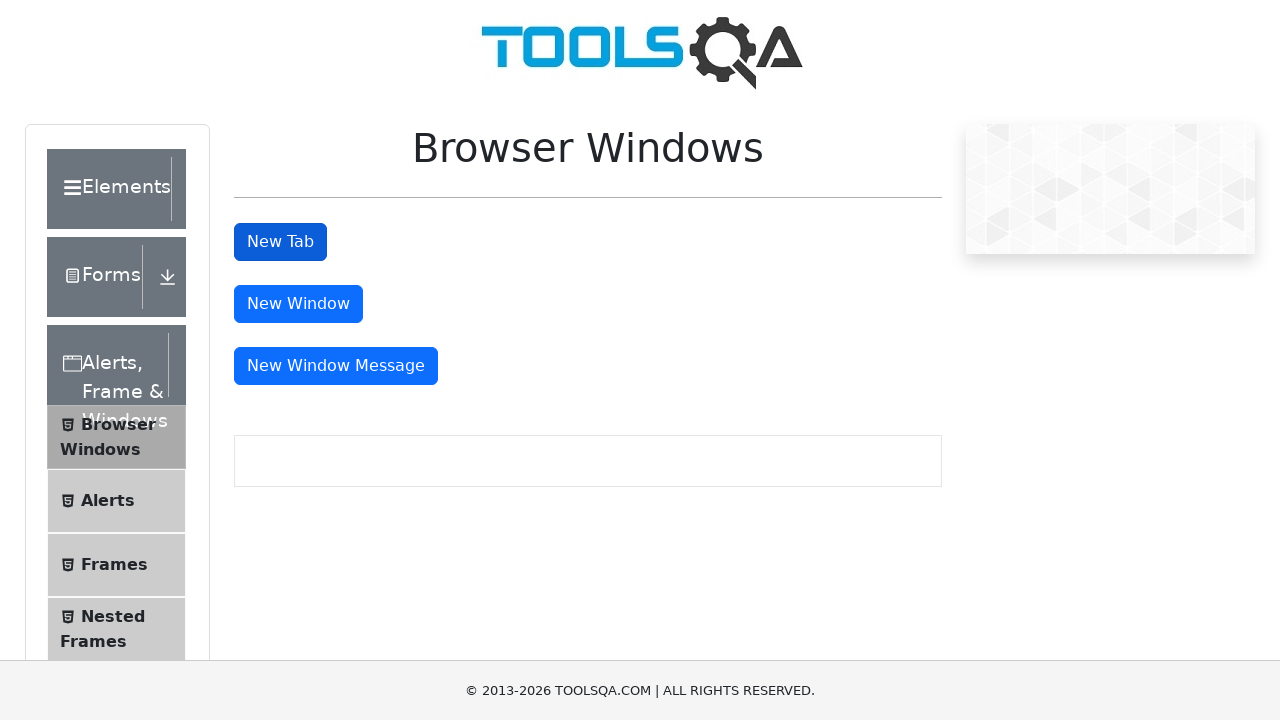

Returned to main window and verified tab button is present
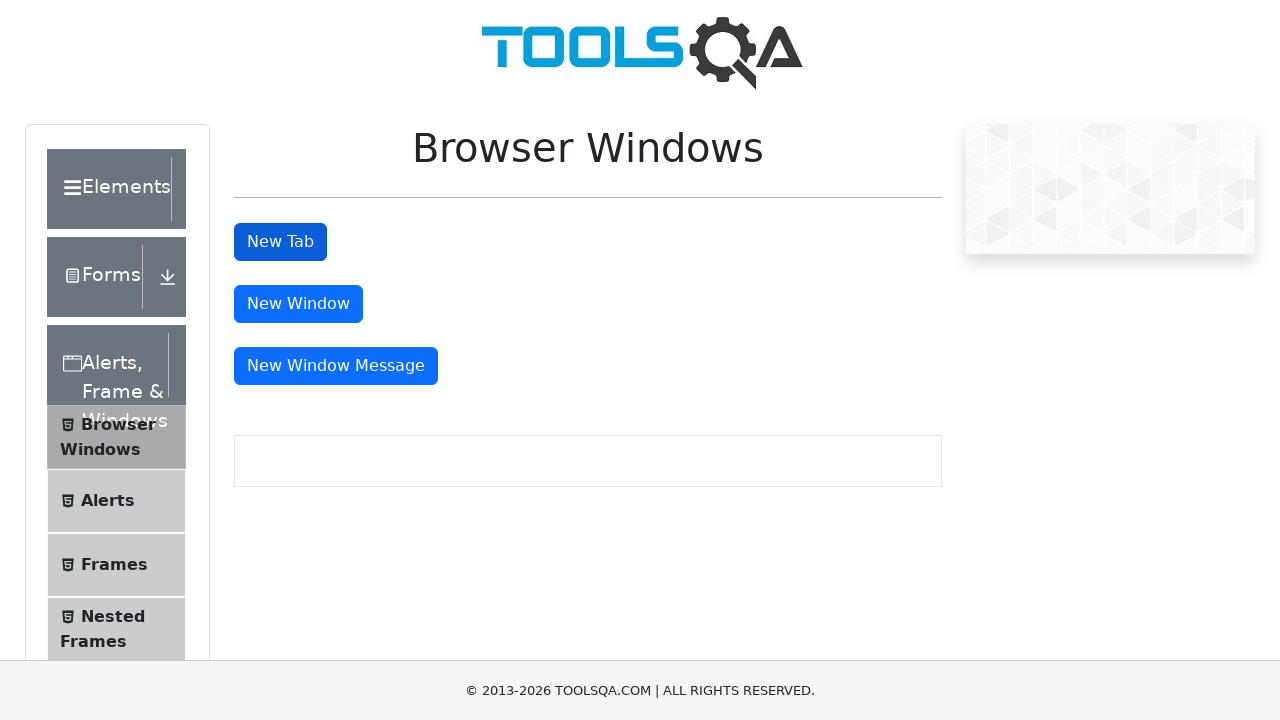

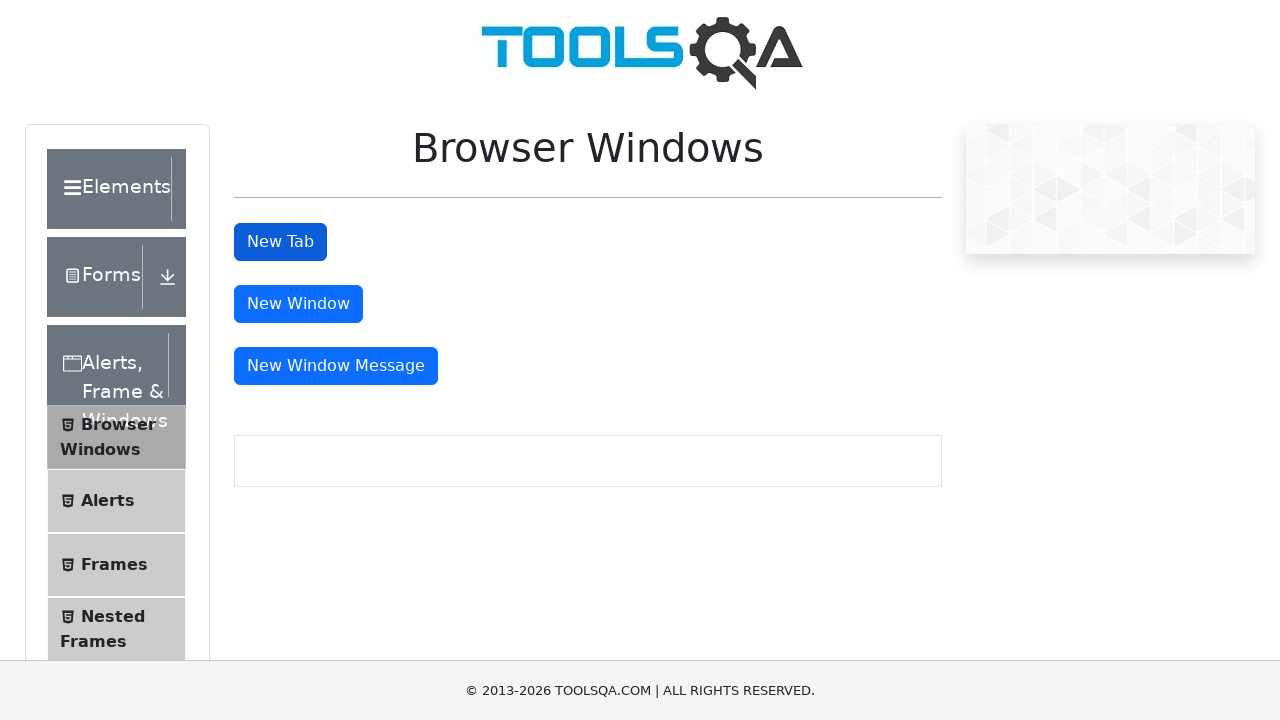